Tests triggering events on a range input slider element

Starting URL: https://example.cypress.io/commands/actions

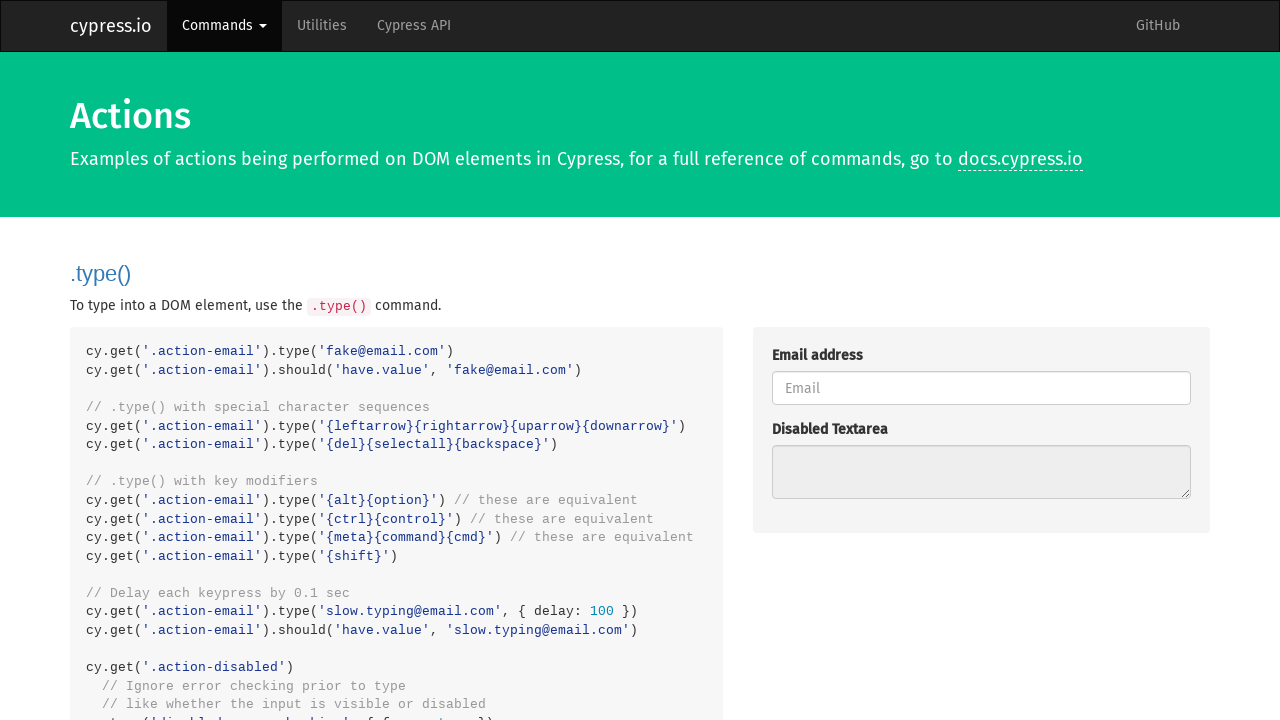

Filled range input slider with value '25' on .trigger-input-range
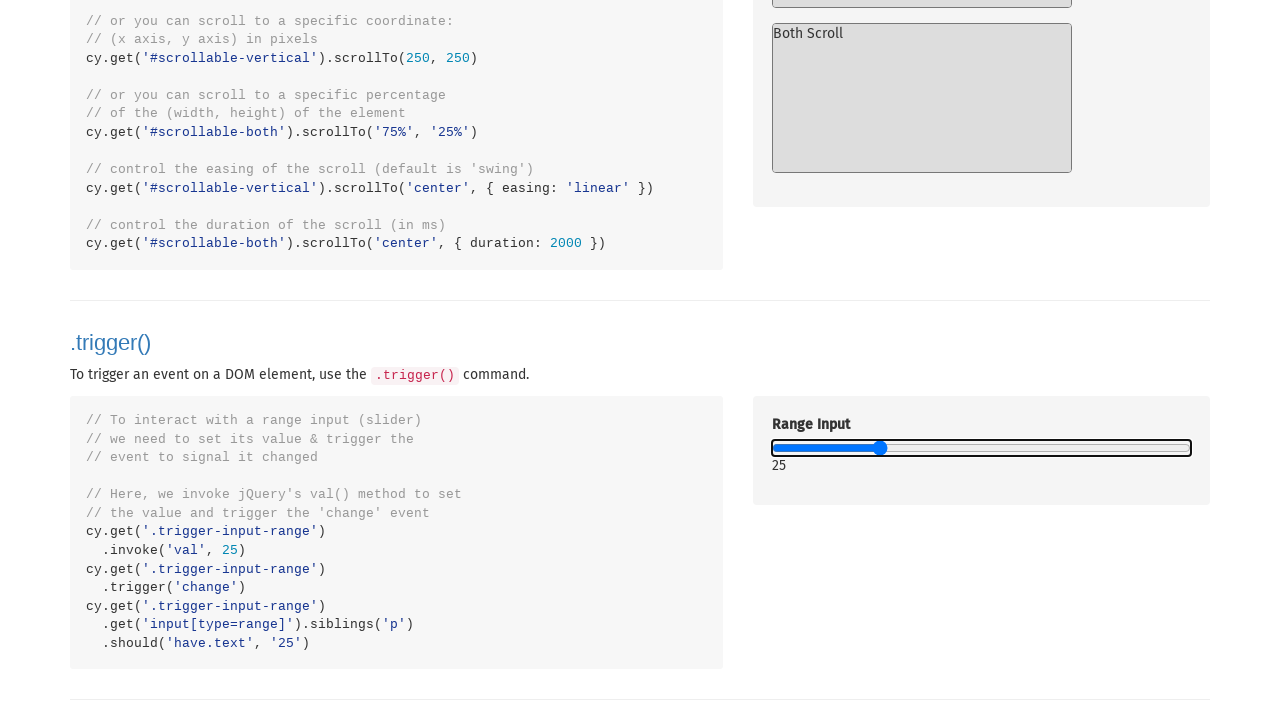

Dispatched change event on range input slider
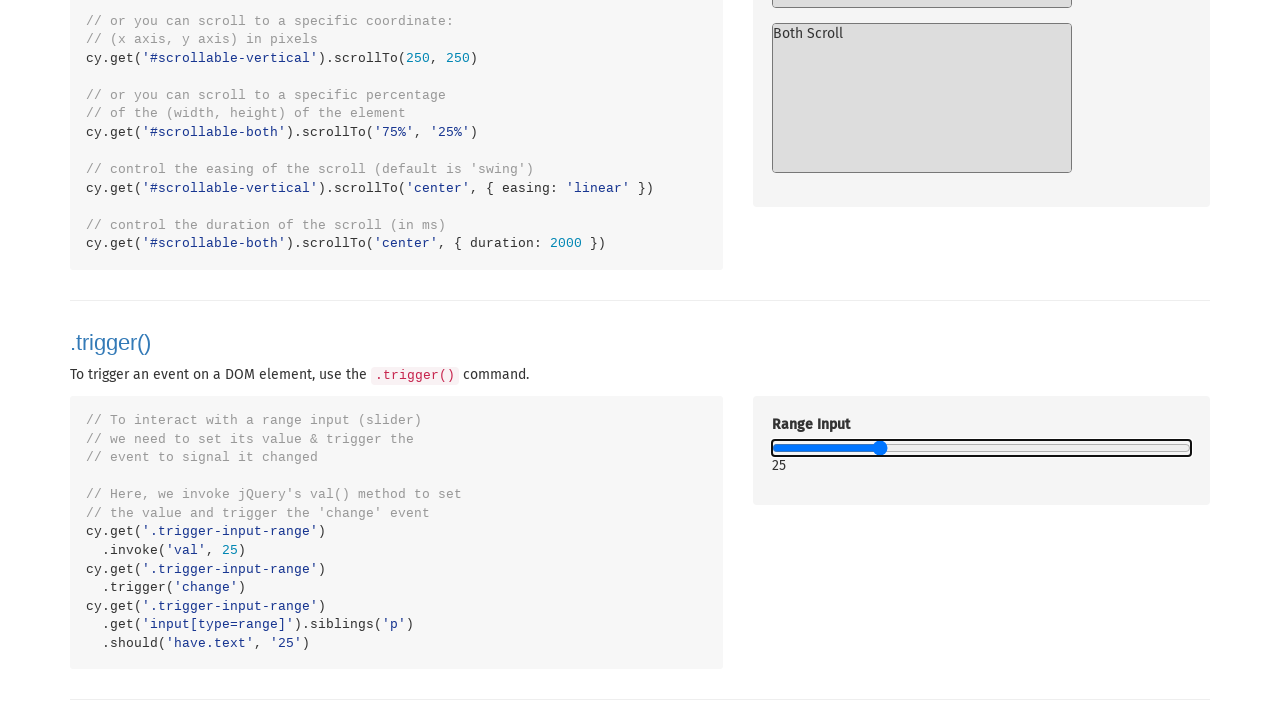

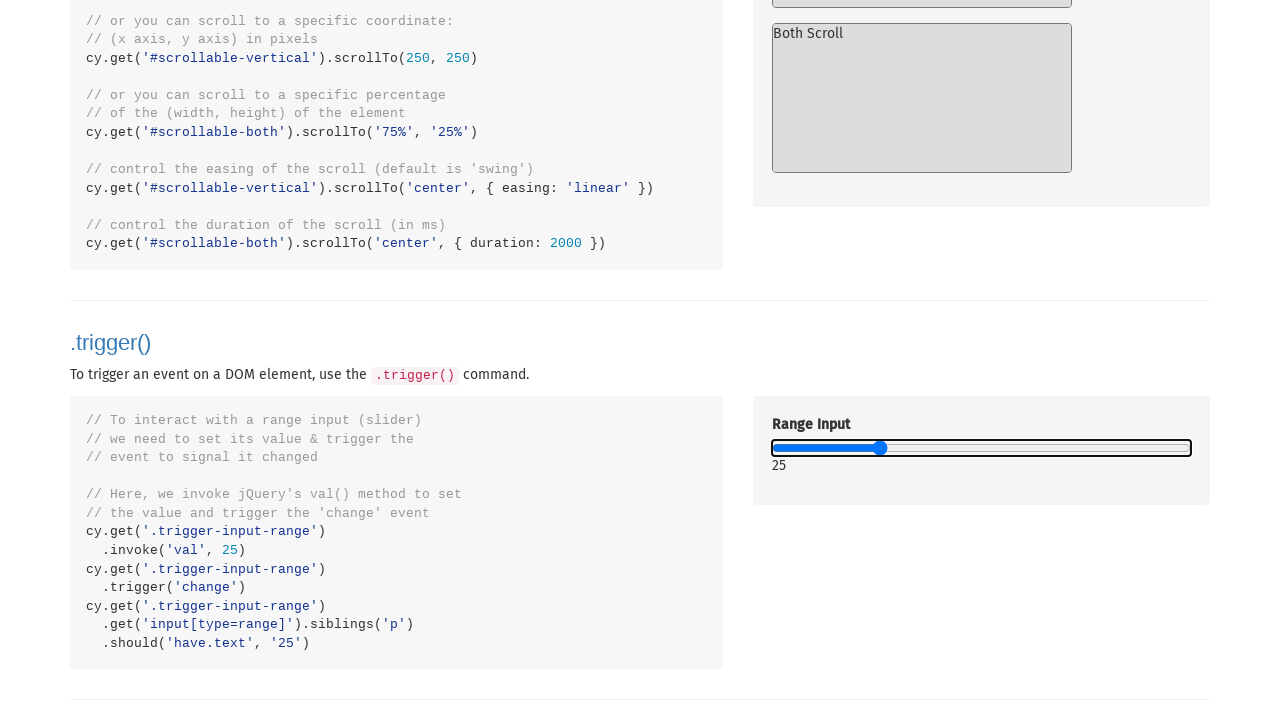